Tests marking individual todo items as complete by checking their checkboxes

Starting URL: https://demo.playwright.dev/todomvc

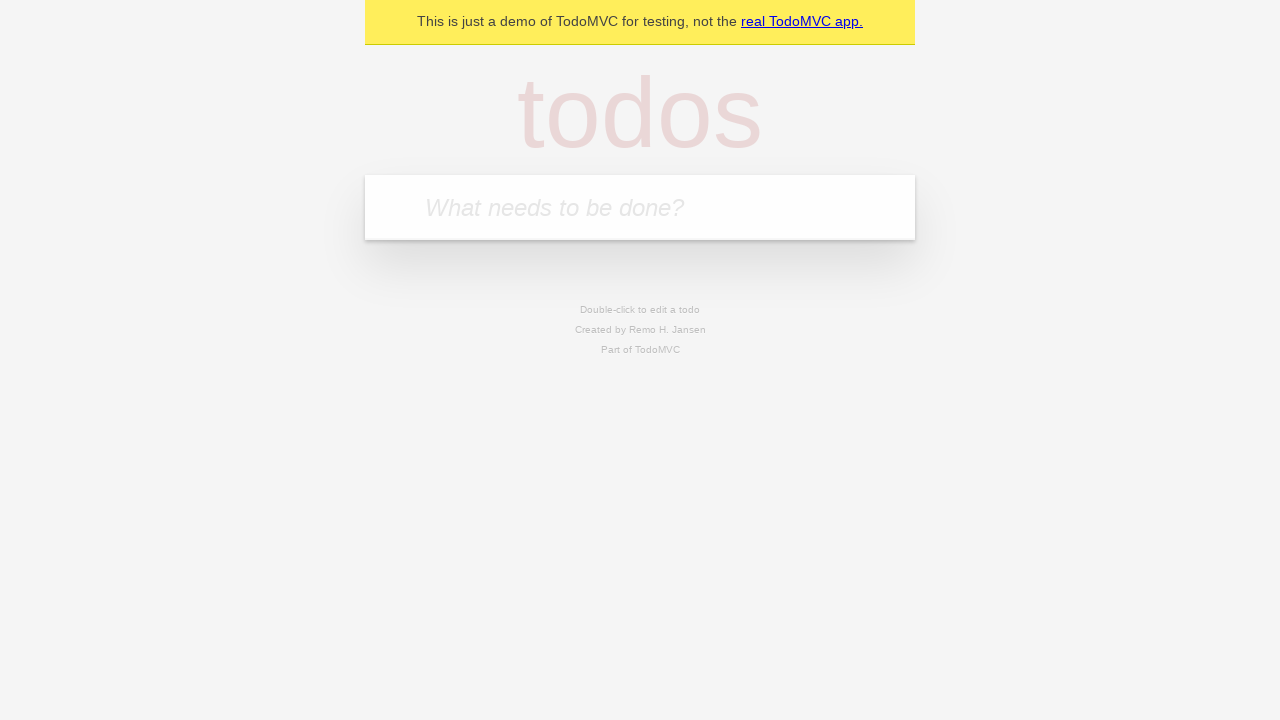

Located todo input field
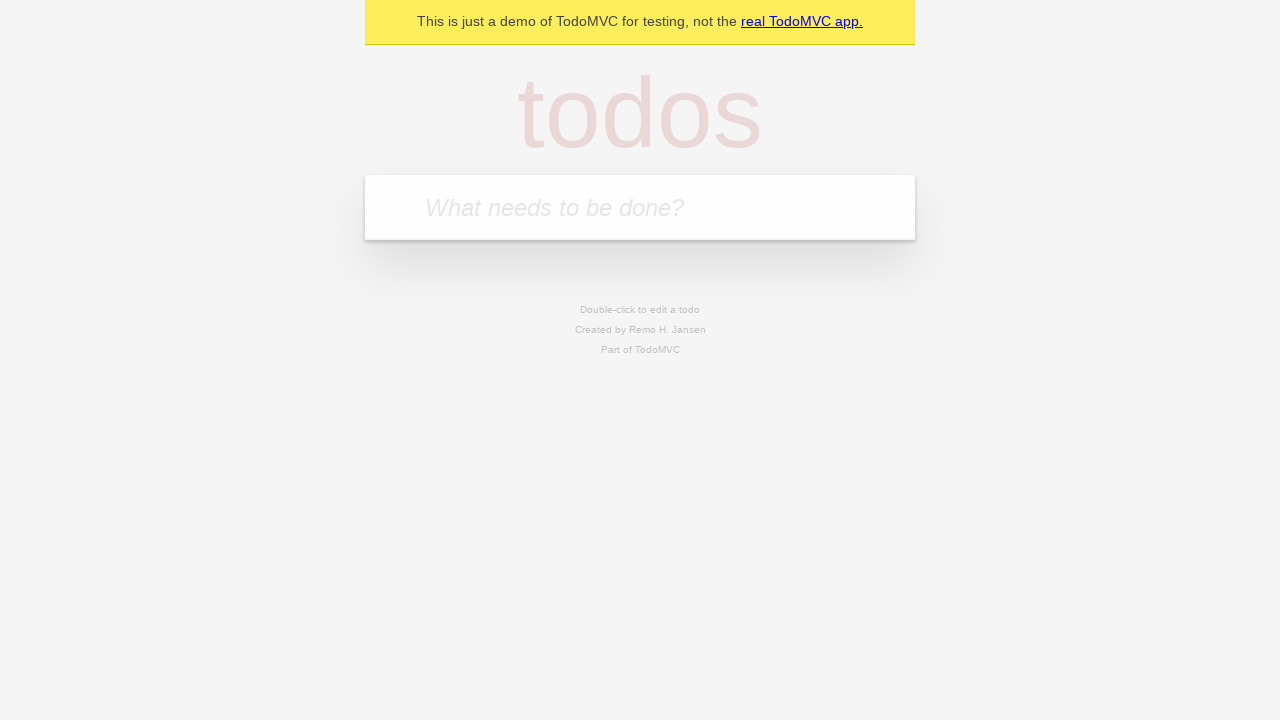

Filled first todo item 'buy some cheese' on internal:attr=[placeholder="What needs to be done?"i]
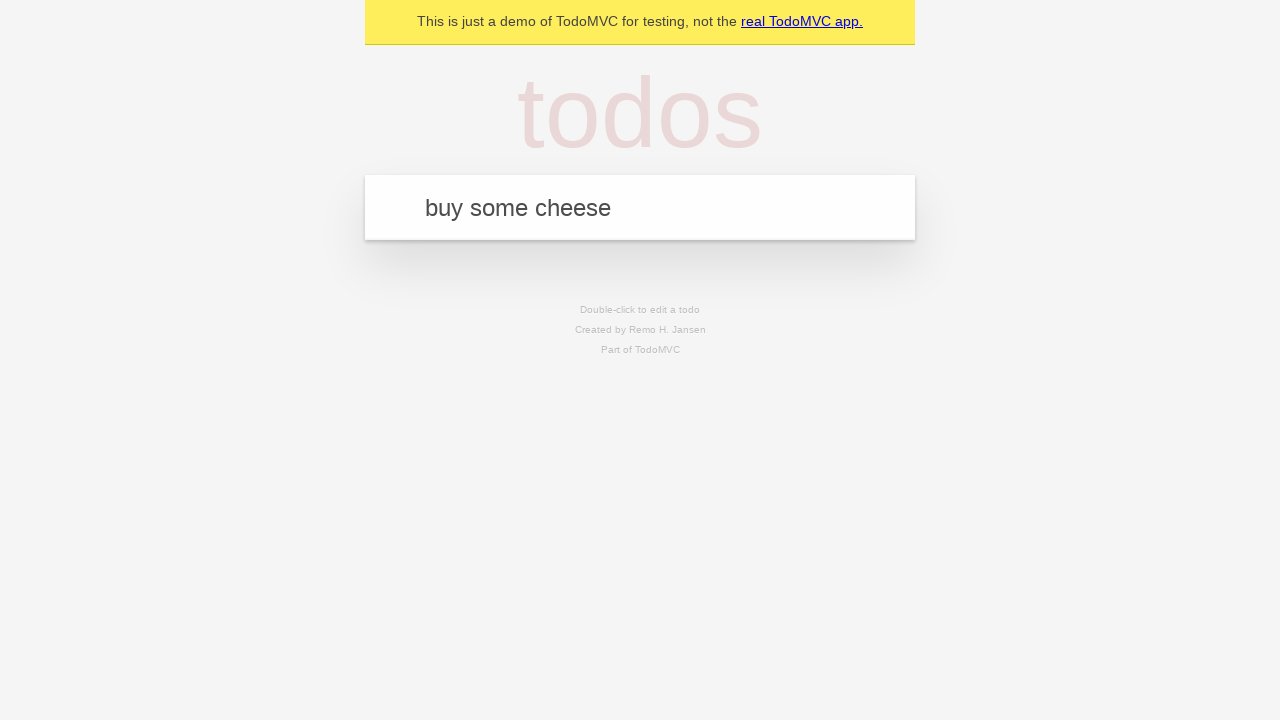

Pressed Enter to create first todo item on internal:attr=[placeholder="What needs to be done?"i]
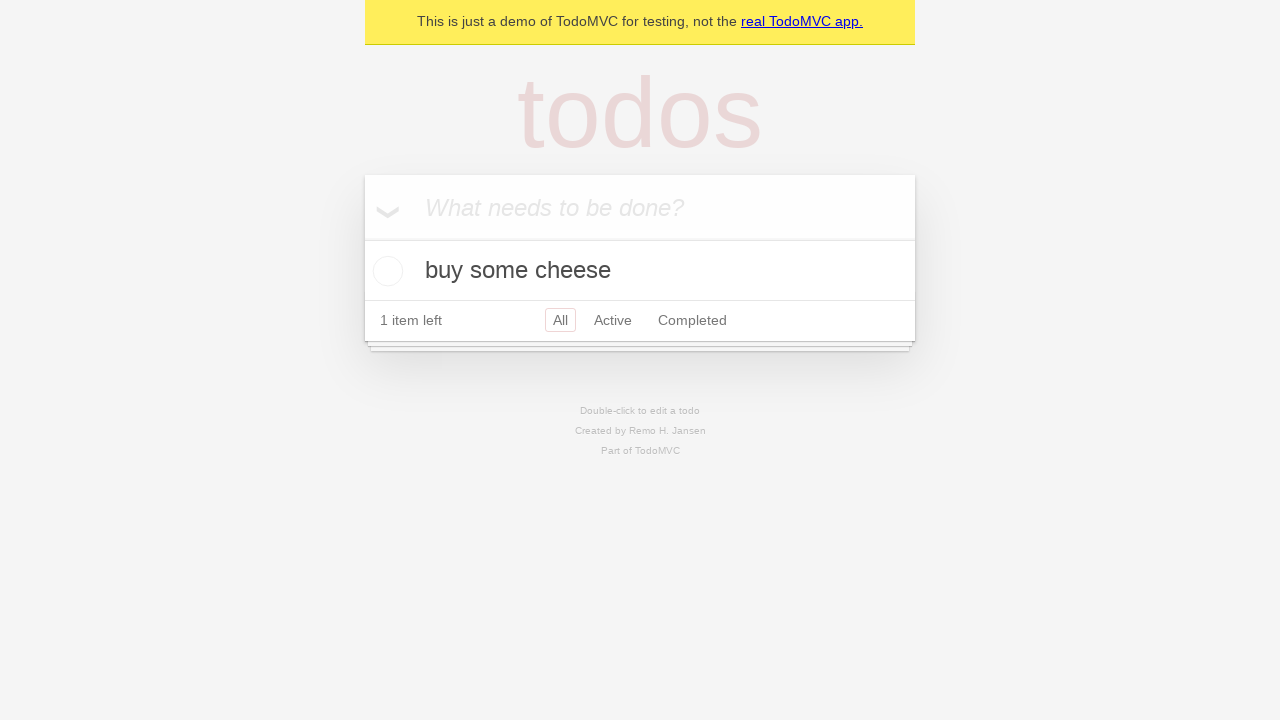

Filled second todo item 'feed the cat' on internal:attr=[placeholder="What needs to be done?"i]
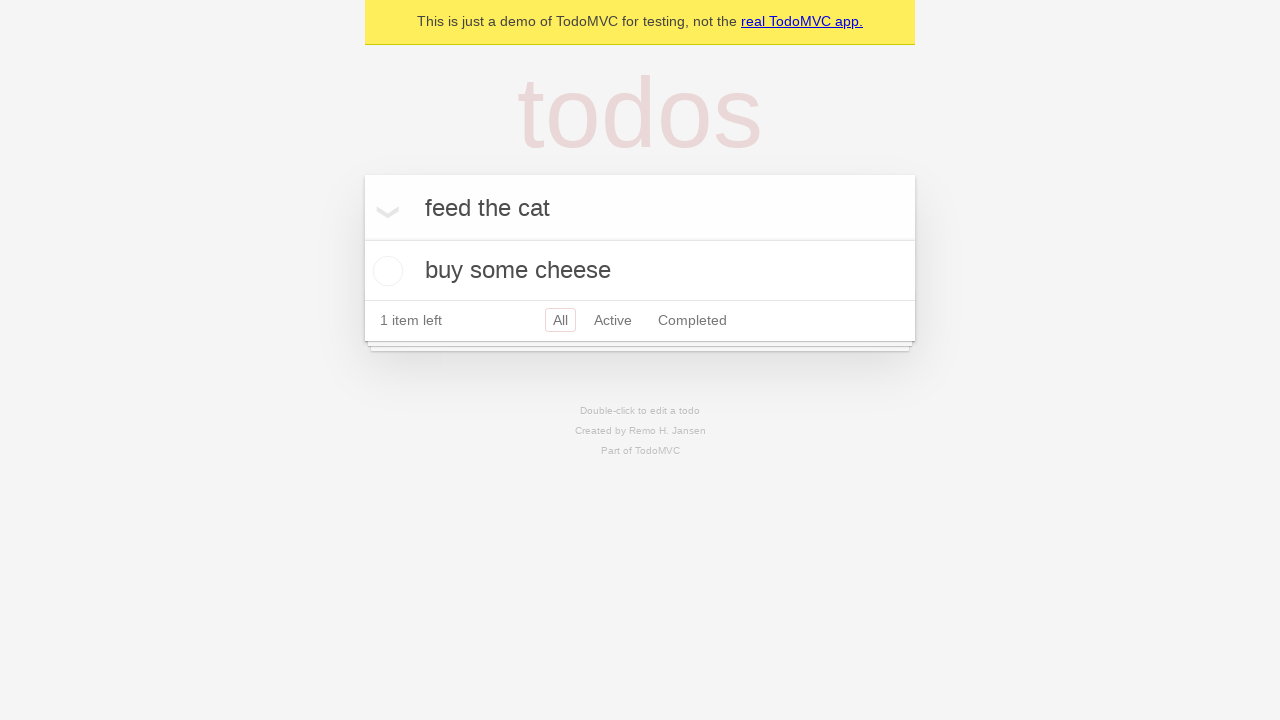

Pressed Enter to create second todo item on internal:attr=[placeholder="What needs to be done?"i]
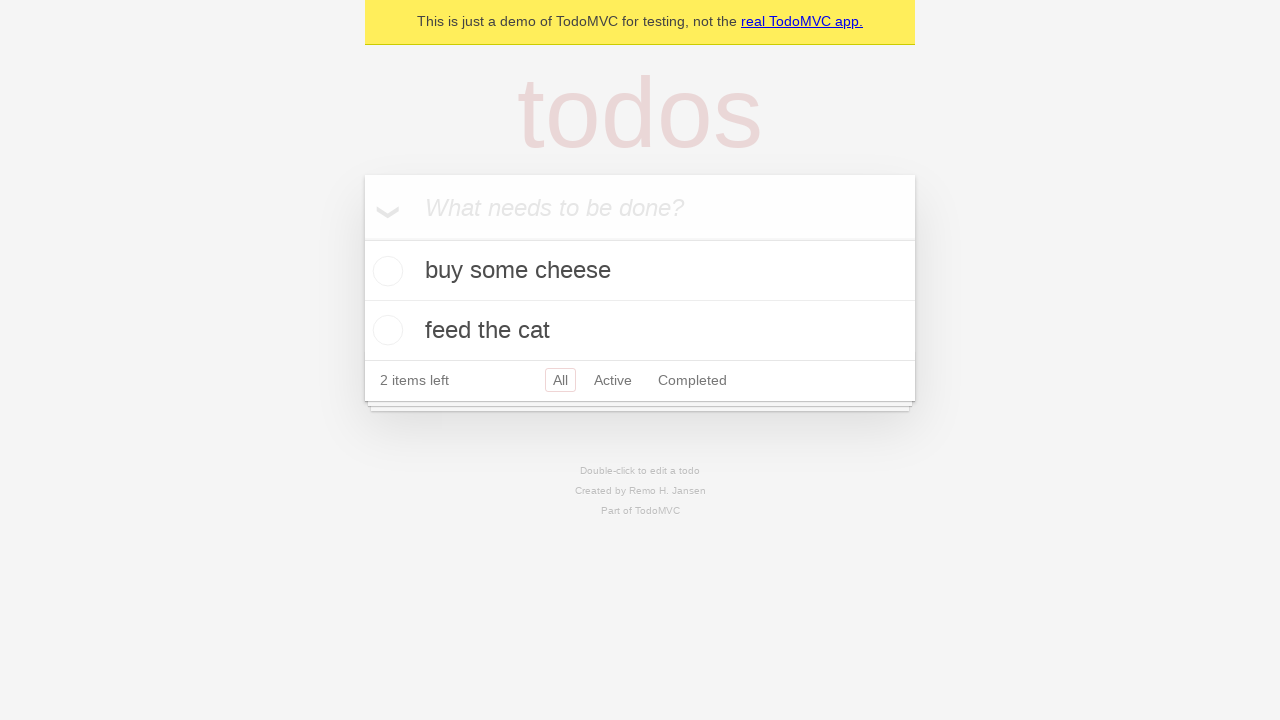

Located first todo item
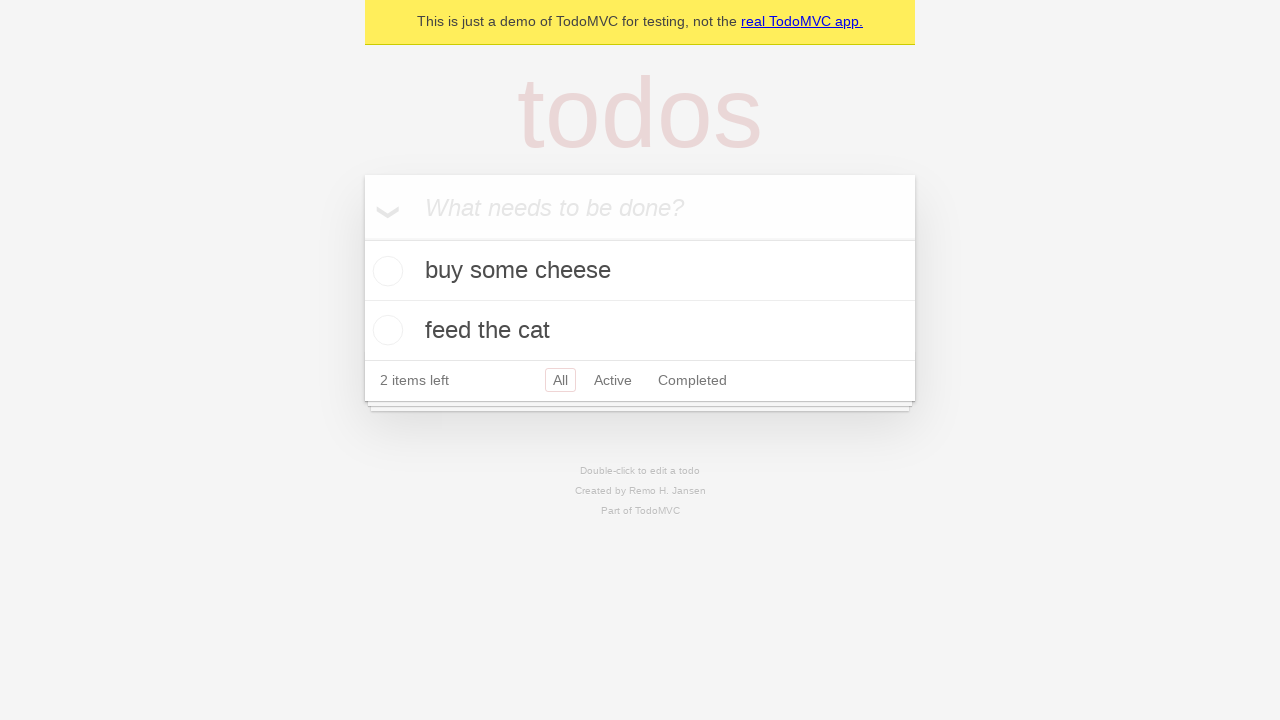

Marked first todo item as complete at (385, 271) on internal:testid=[data-testid="todo-item"s] >> nth=0 >> internal:role=checkbox
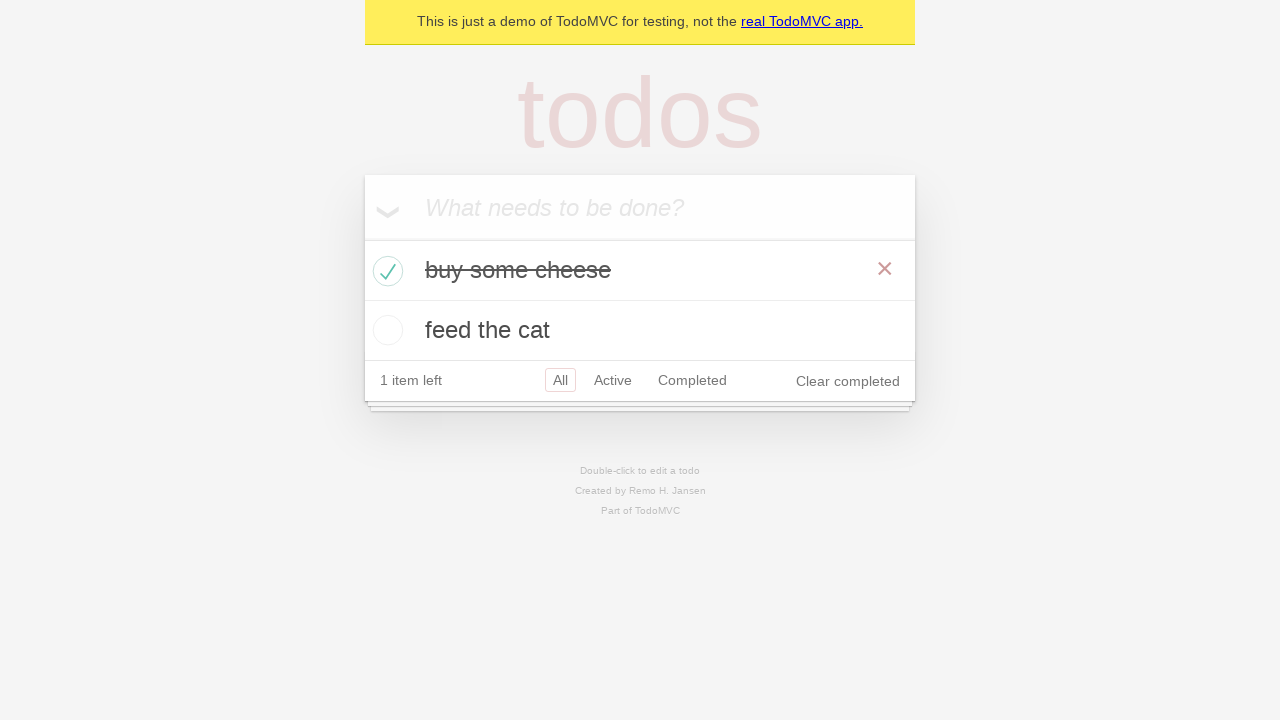

Located second todo item
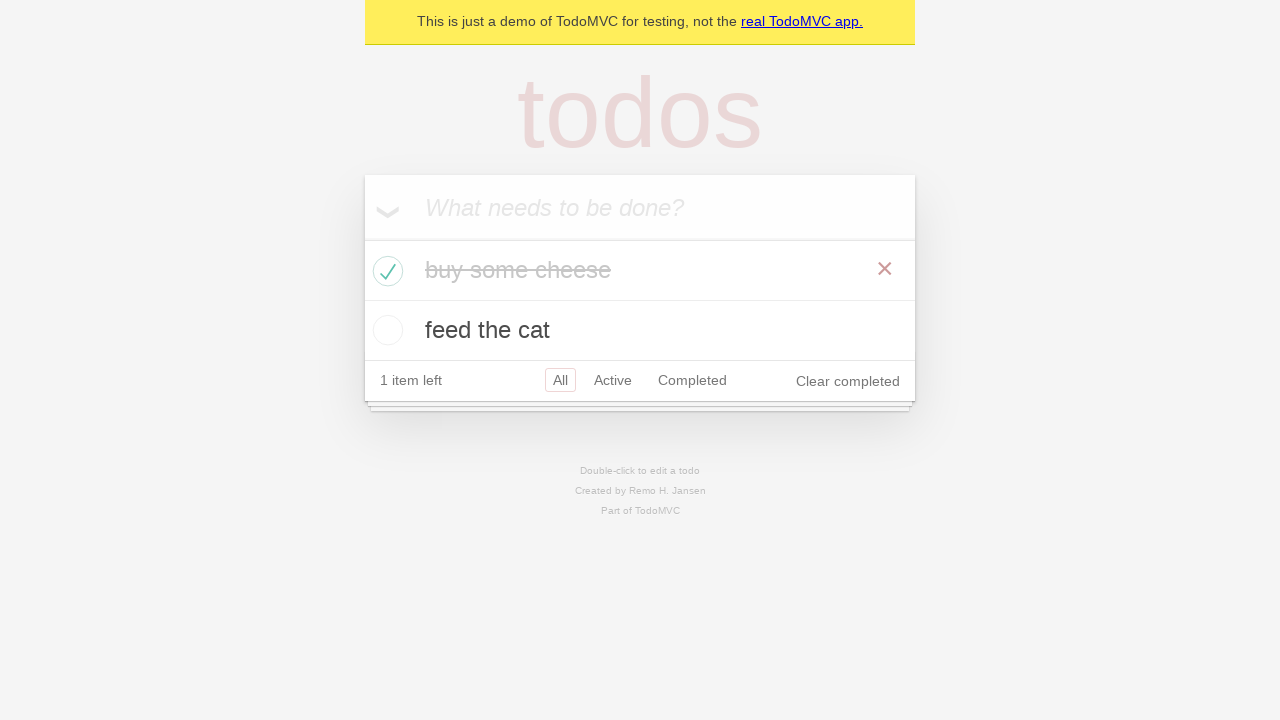

Marked second todo item as complete at (385, 330) on internal:testid=[data-testid="todo-item"s] >> nth=1 >> internal:role=checkbox
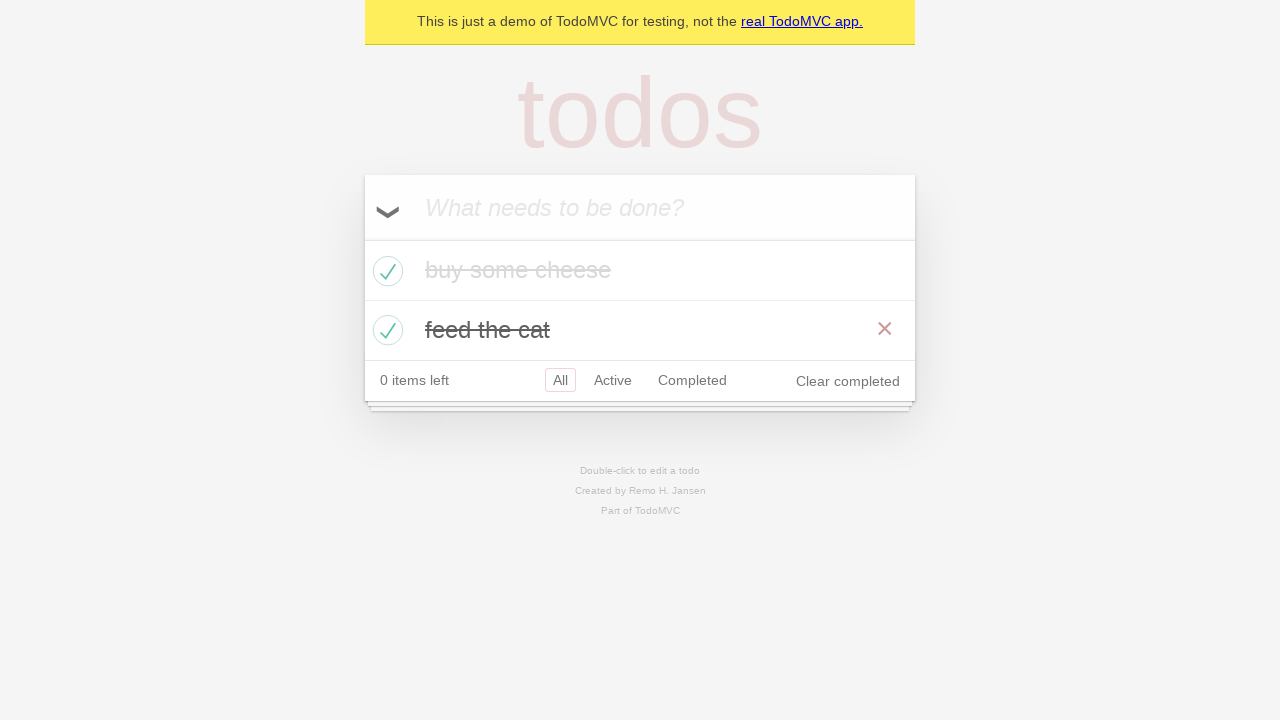

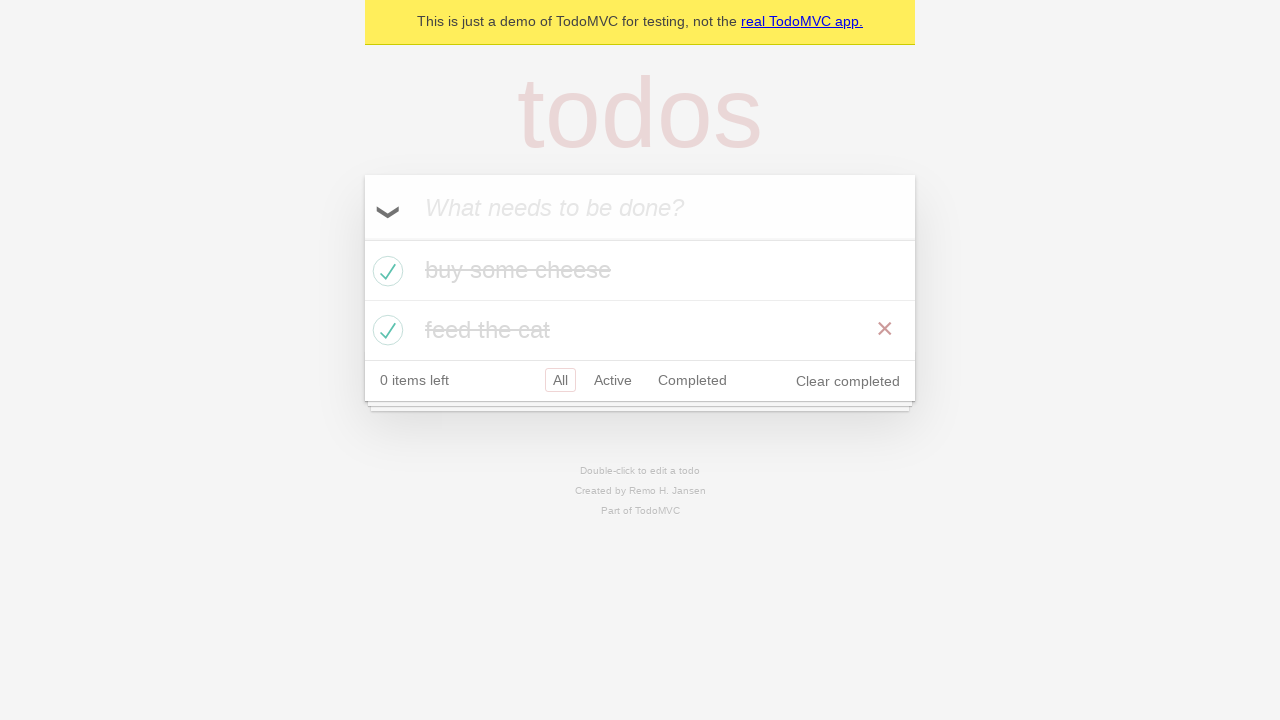